Tests browser window handling by clicking a Twitter link that opens in a new window, switching to the child window, closing it, and returning to the parent window.

Starting URL: https://opensource-demo.orangehrmlive.com/web/index.php/auth/login

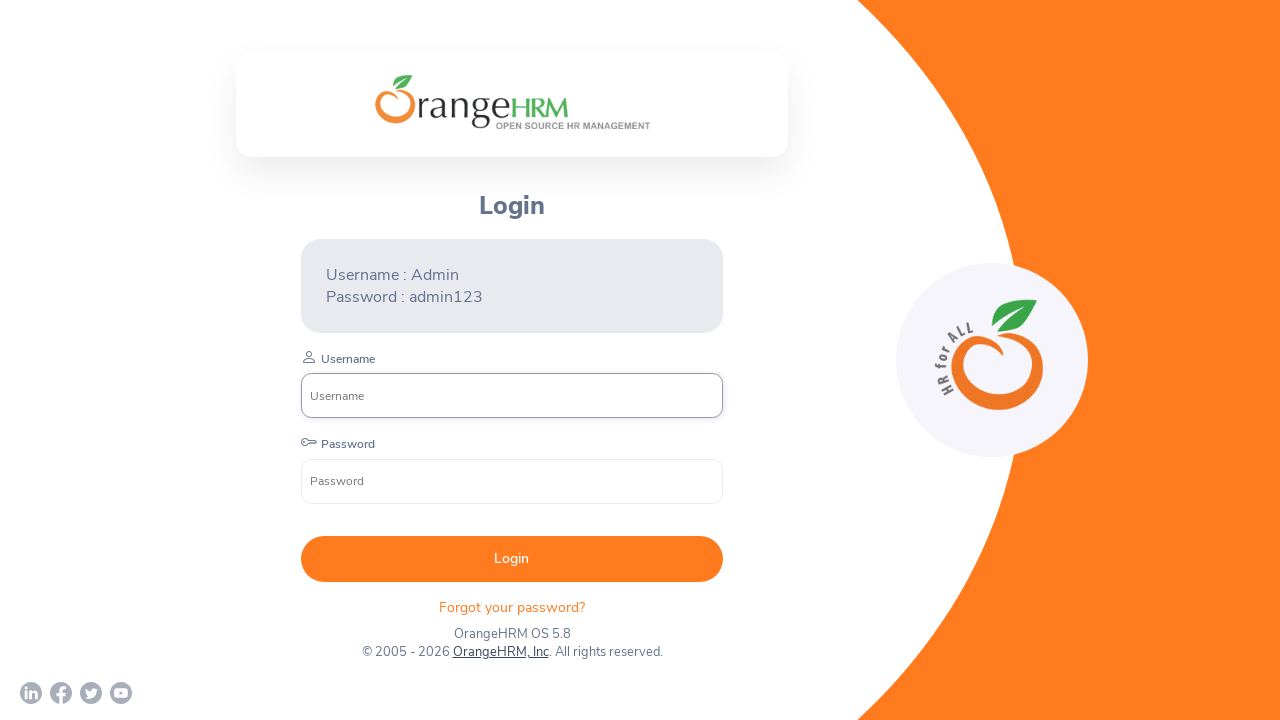

Waited for page to load with networkidle state
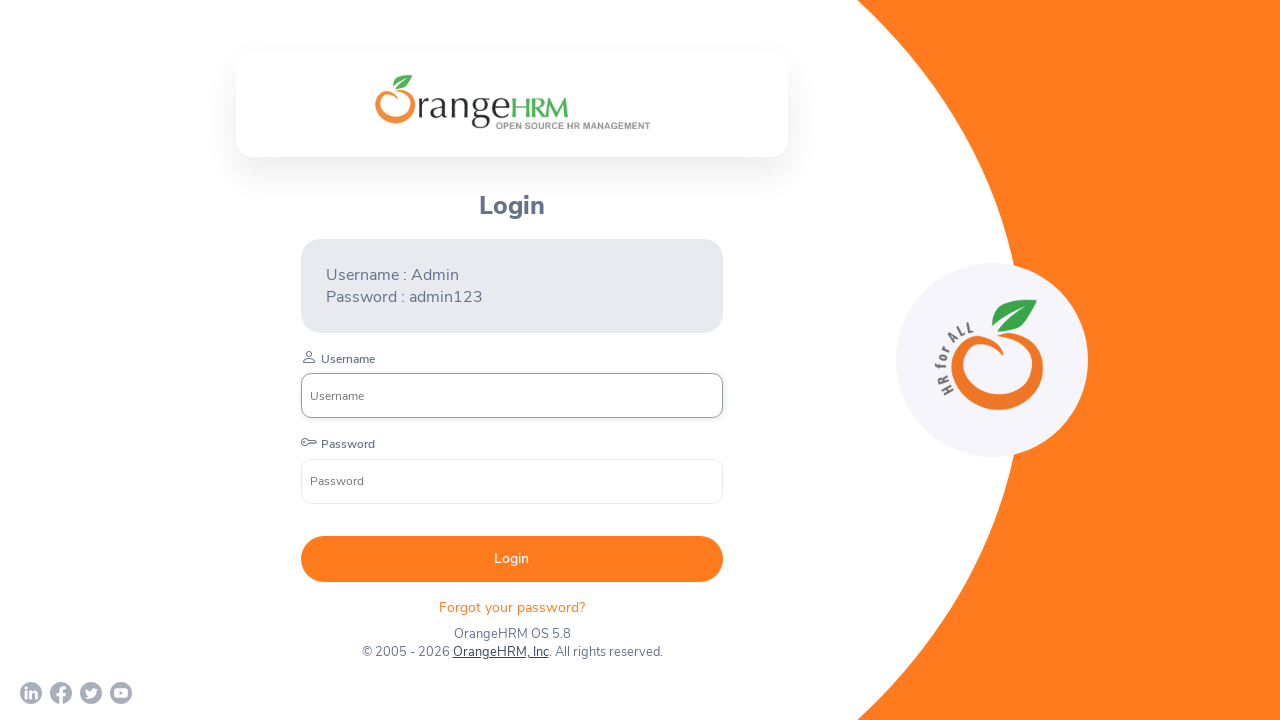

Clicked Twitter link that opened a new window at (91, 693) on a[href*='twitter']
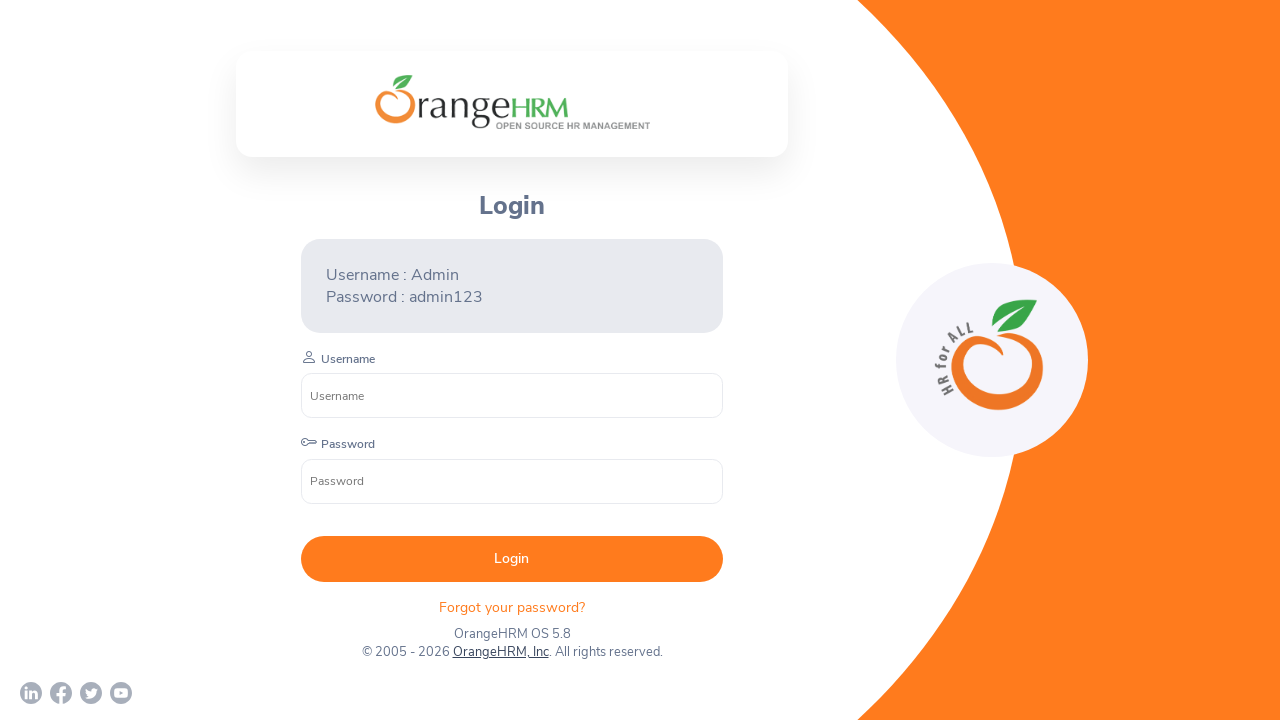

Retrieved the new child window page object
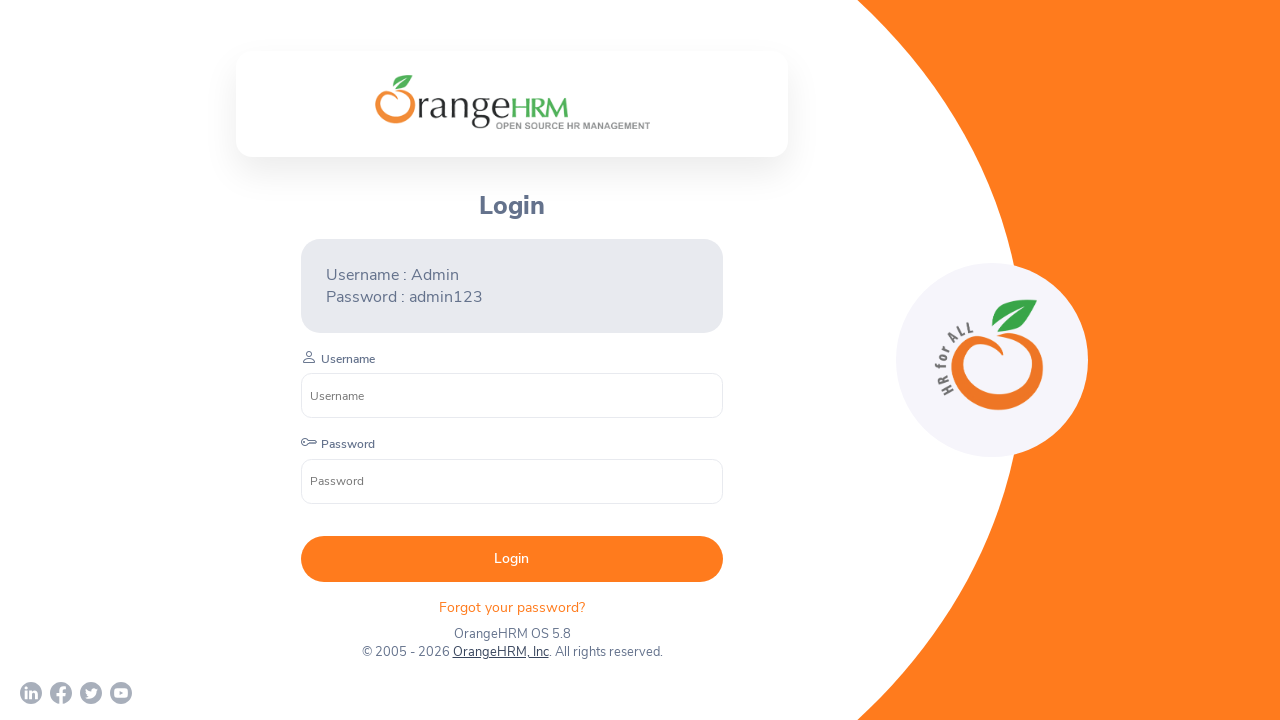

Waited for child page to load with domcontentloaded state
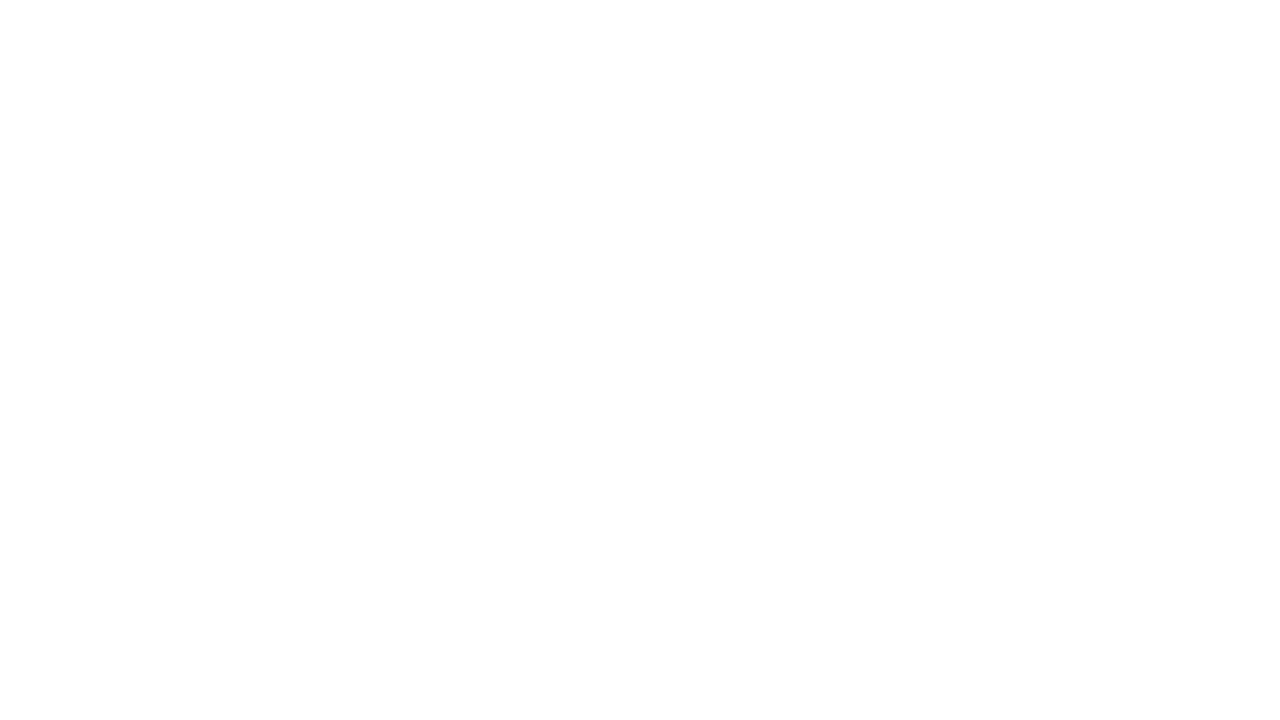

Closed the child window
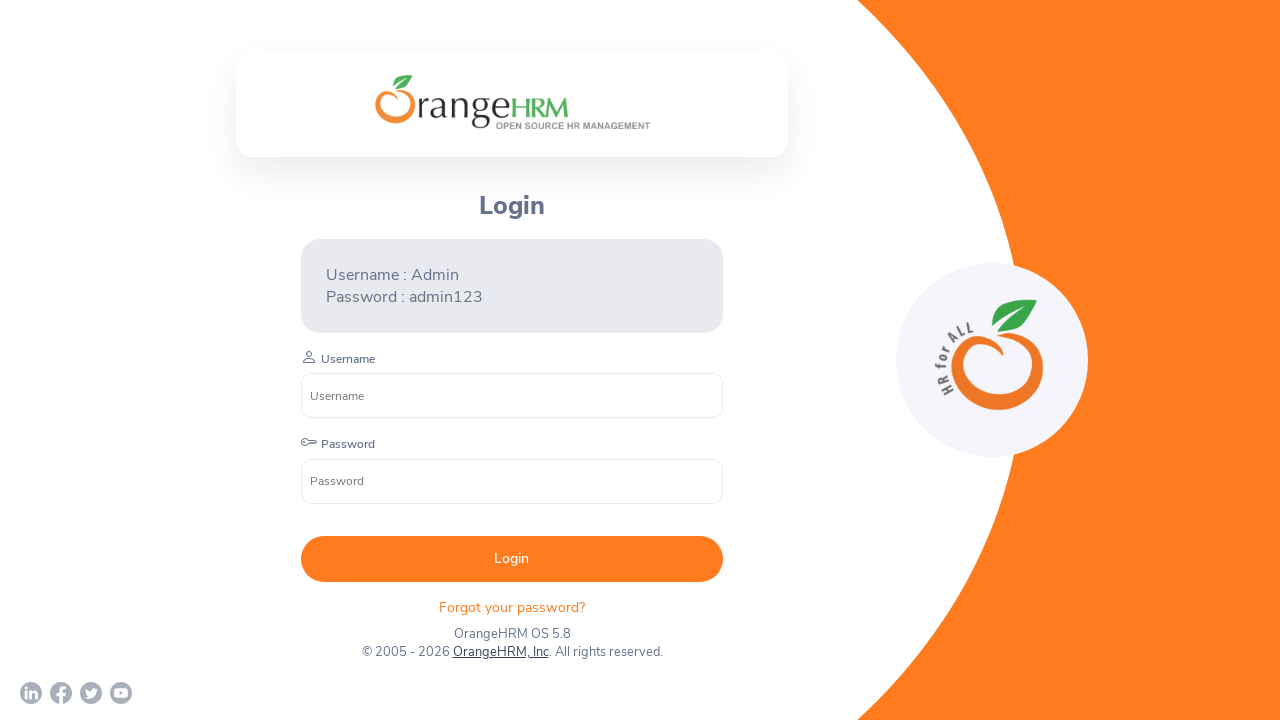

Verified parent page is still available and loaded
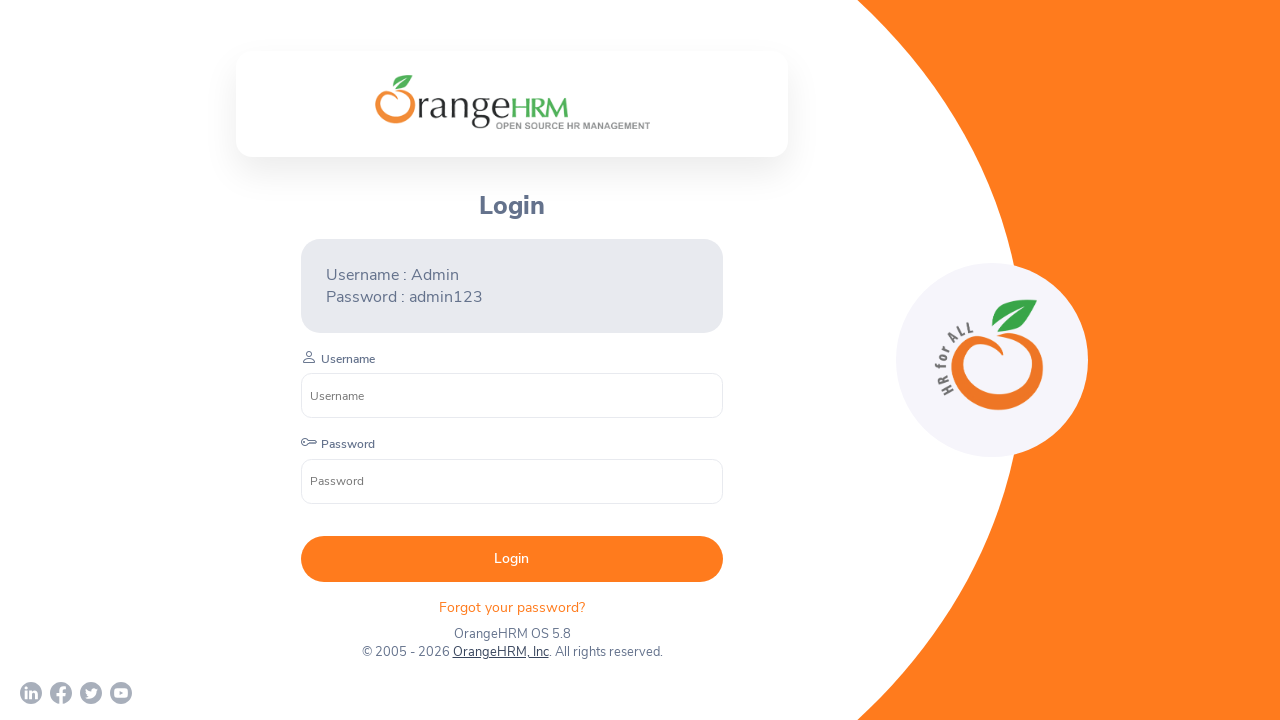

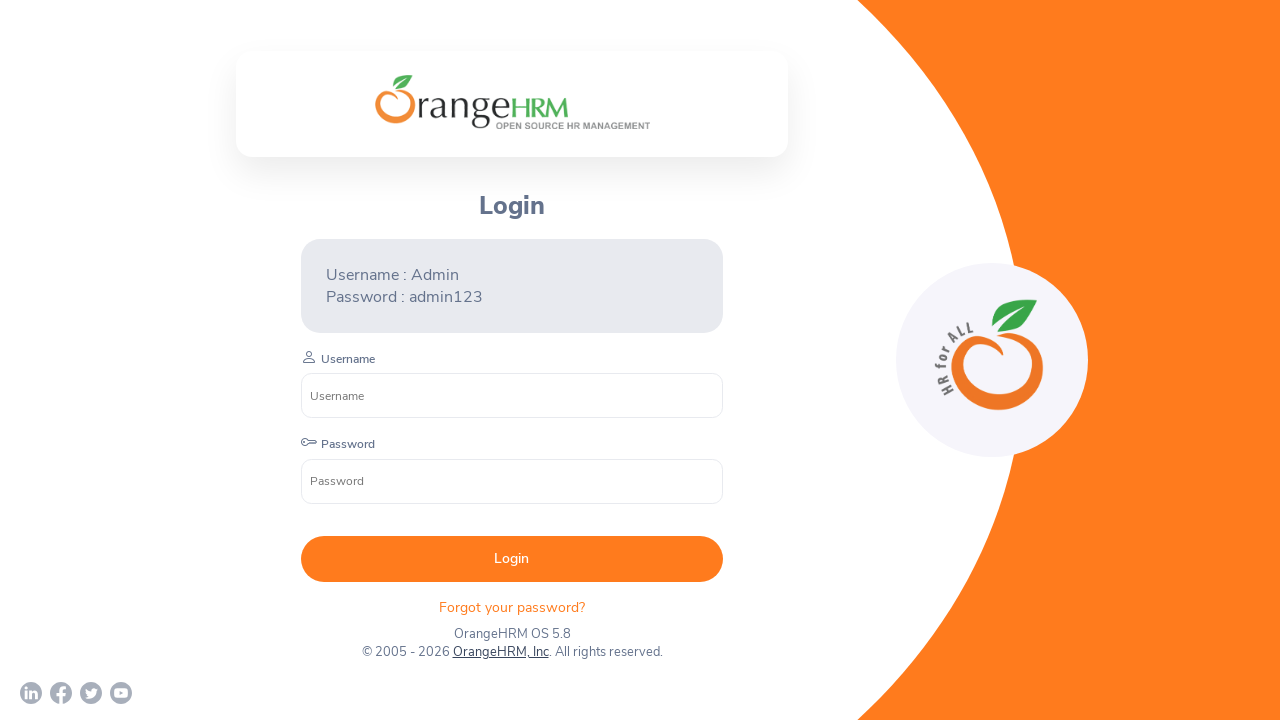